Tests a sign-up form by filling in first name, last name, and email fields, then submitting the form

Starting URL: https://secure-retreat-92358.herokuapp.com

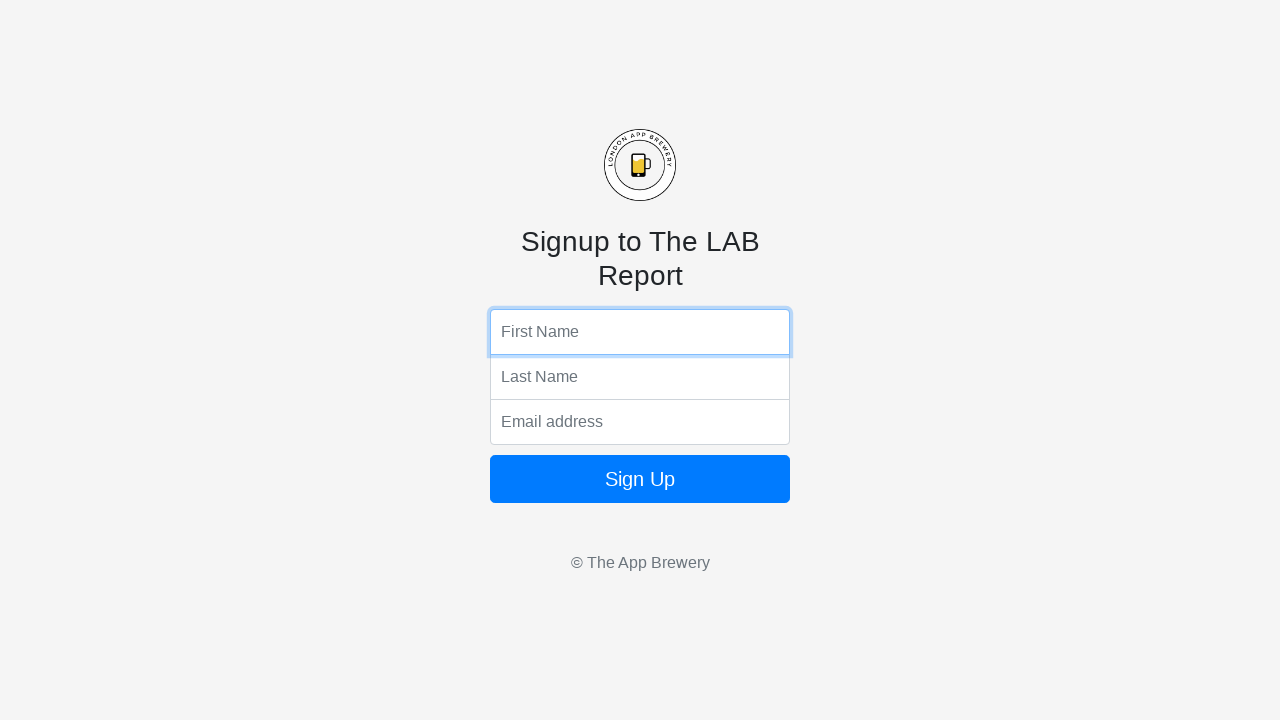

Filled first name field with 'John' on input[name='fName']
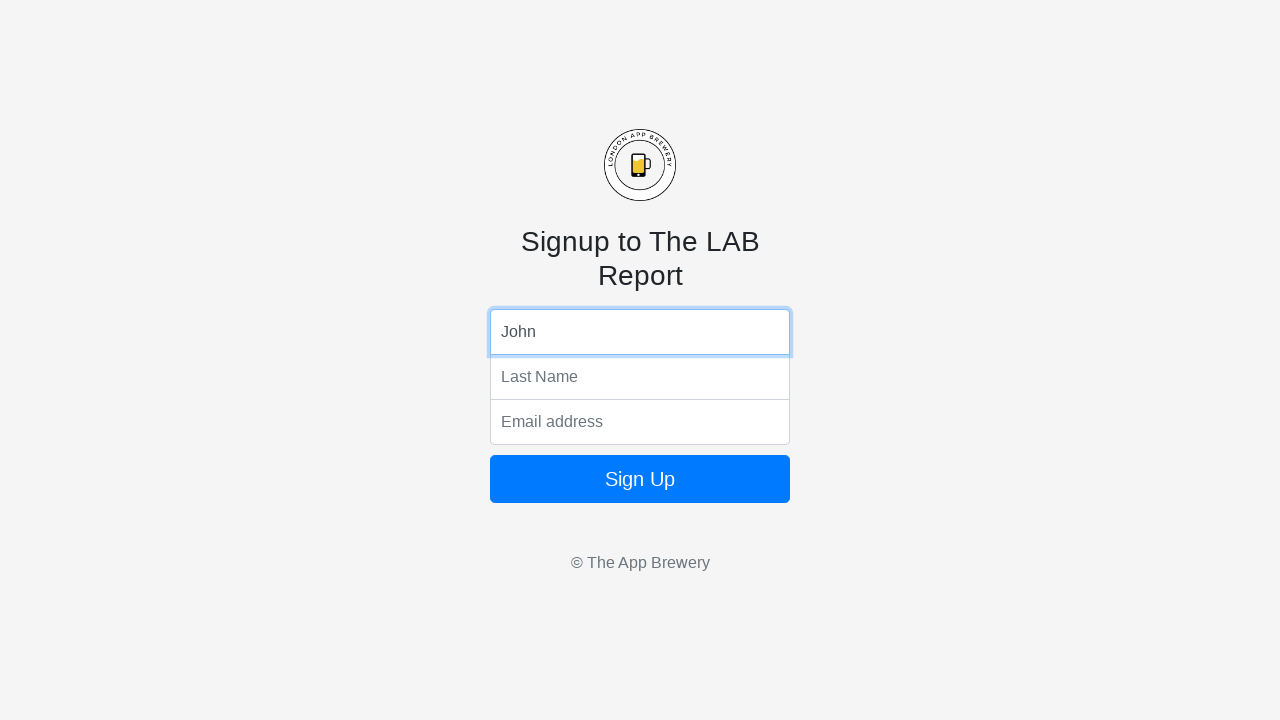

Filled last name field with 'Smith' on input[name='lName']
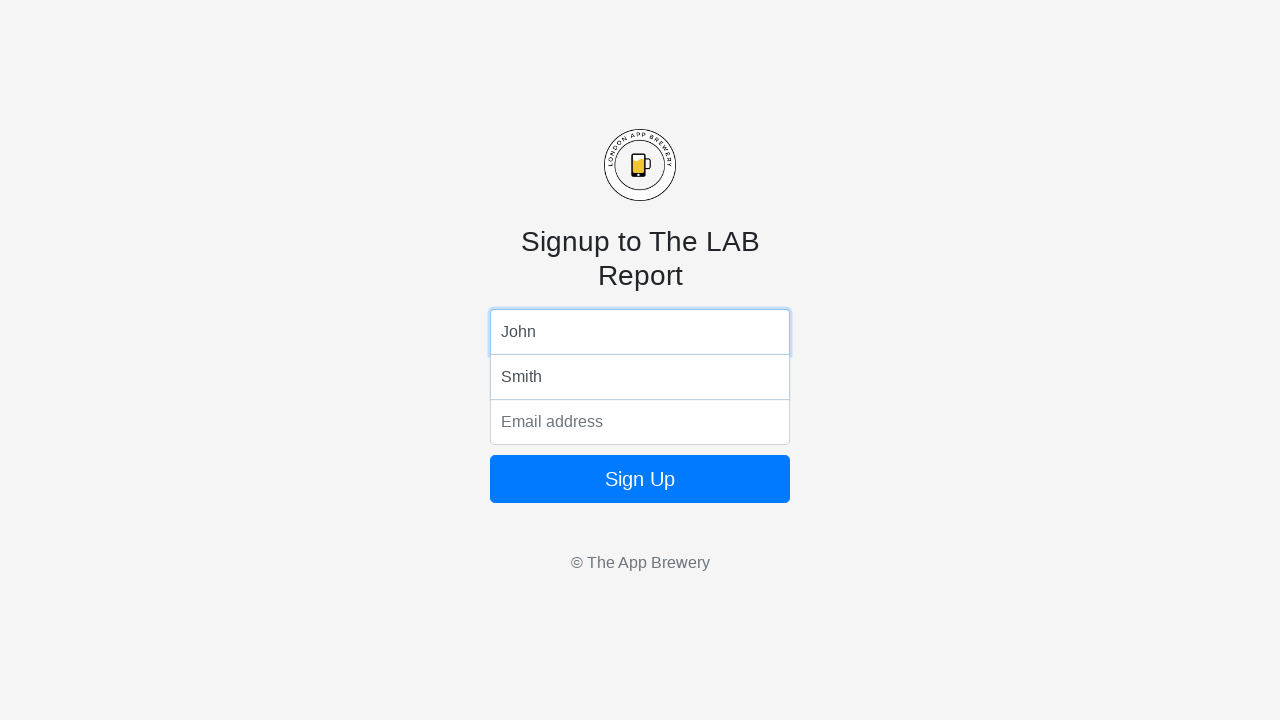

Filled email field with 'john.smith@example.com' on input[name='email']
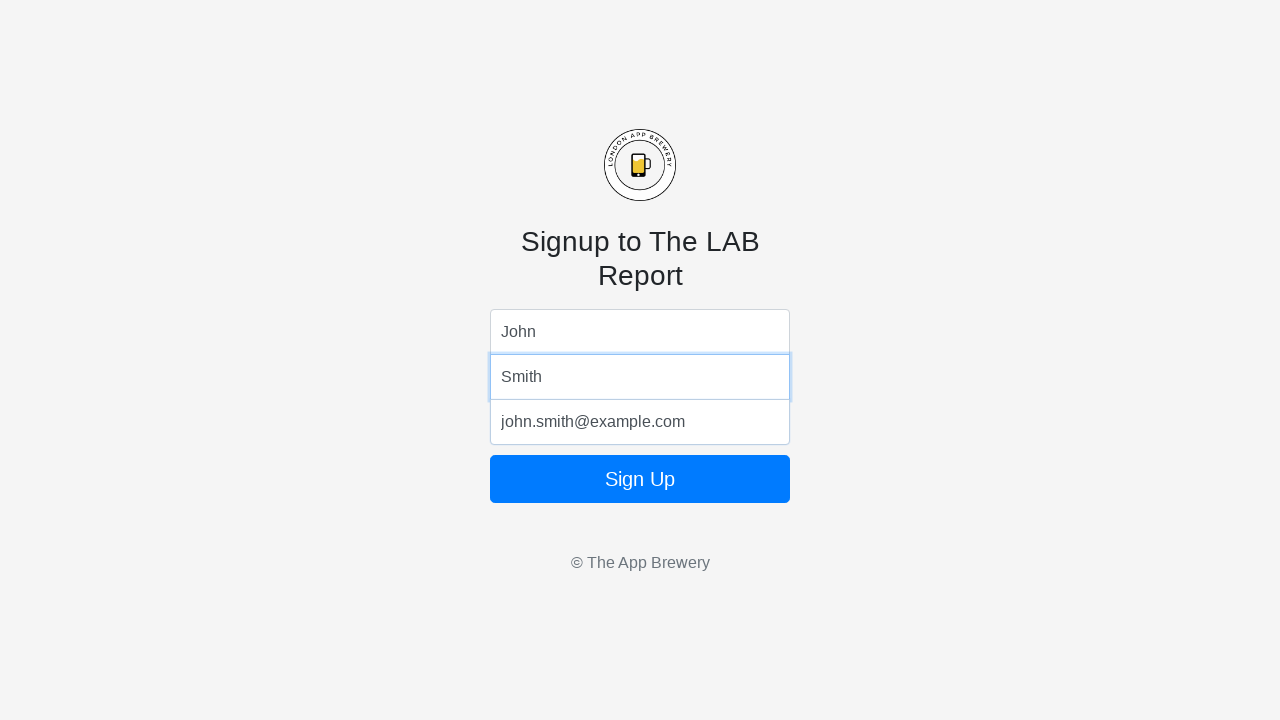

Clicked sign-up form submit button at (640, 479) on body > form > button
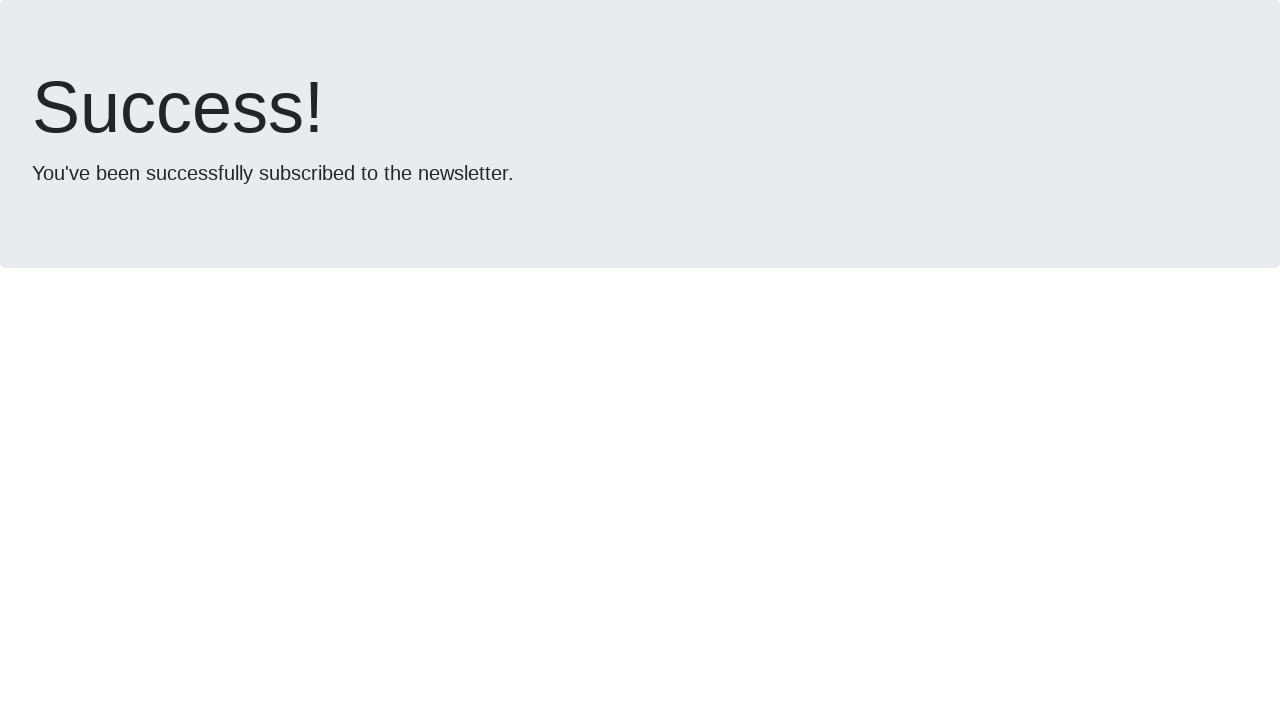

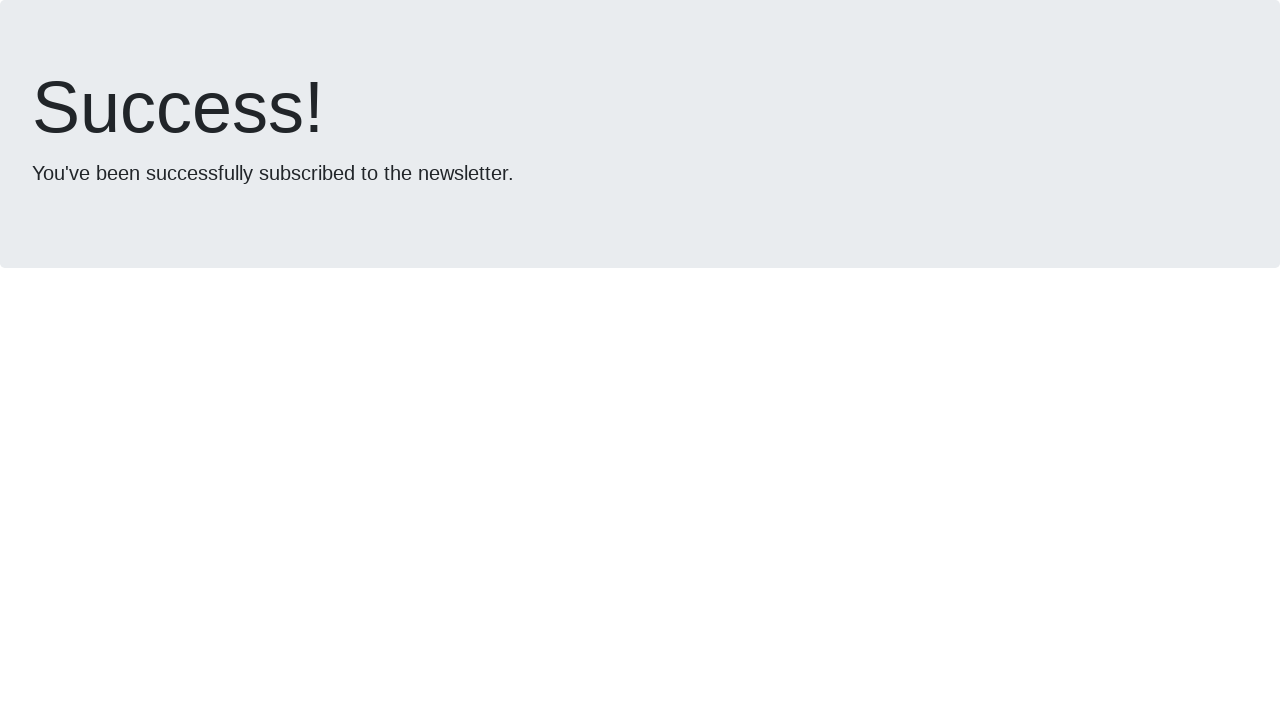